Tests iframe handling by switching to a frame and clicking on a lifetime access link within the frame

Starting URL: https://rahulshettyacademy.com/AutomationPractice/

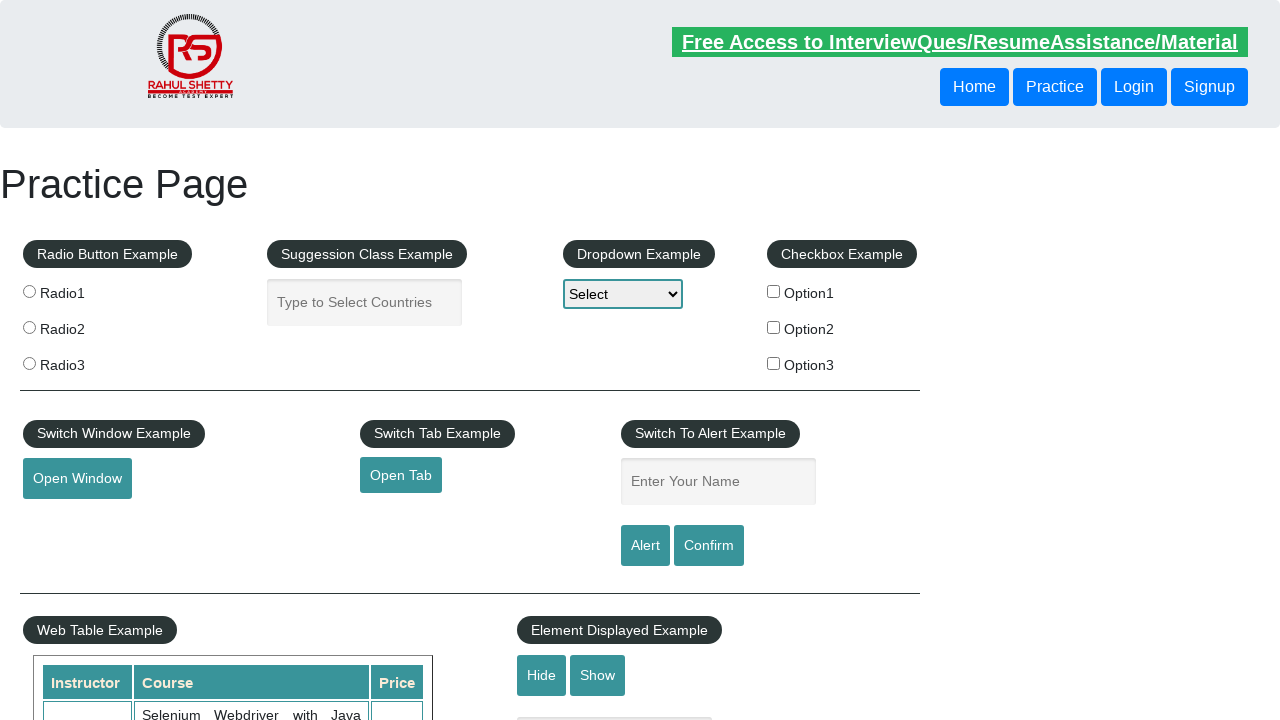

Located iframe with ID 'courses-iframe'
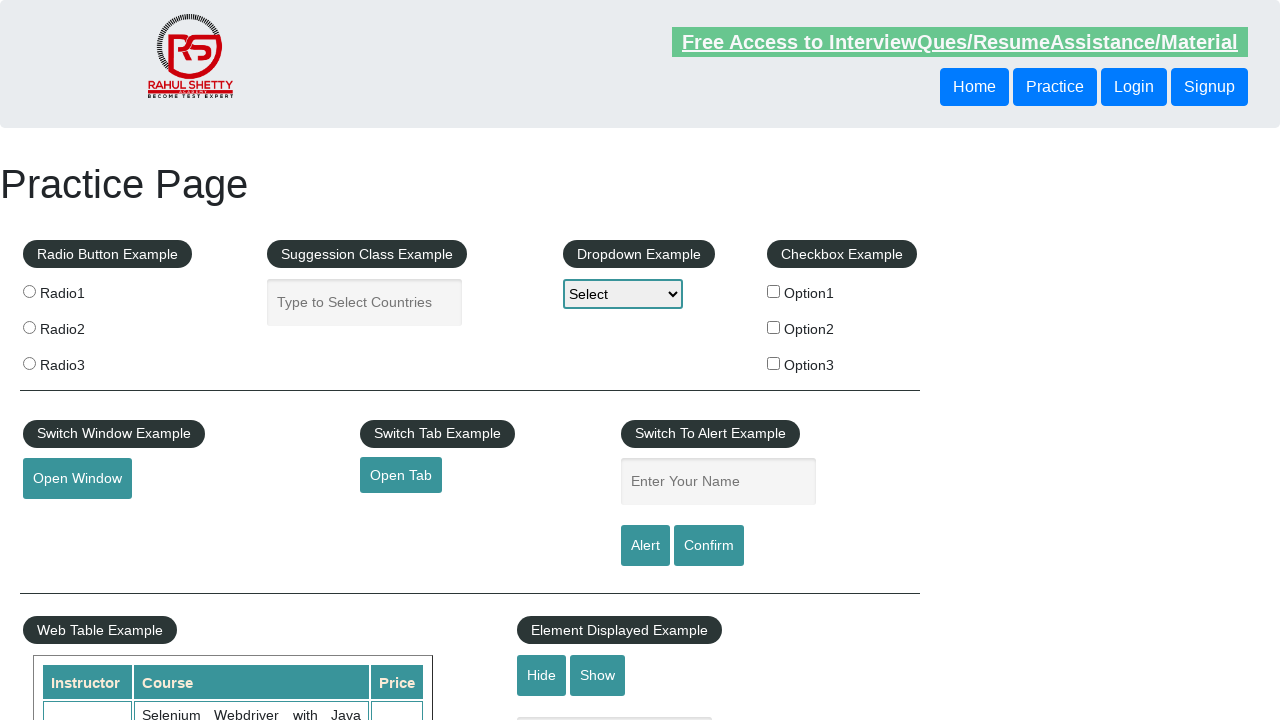

Clicked lifetime access link within iframe at (307, 360) on #courses-iframe >> internal:control=enter-frame >> li a[href*='lifetime-access']
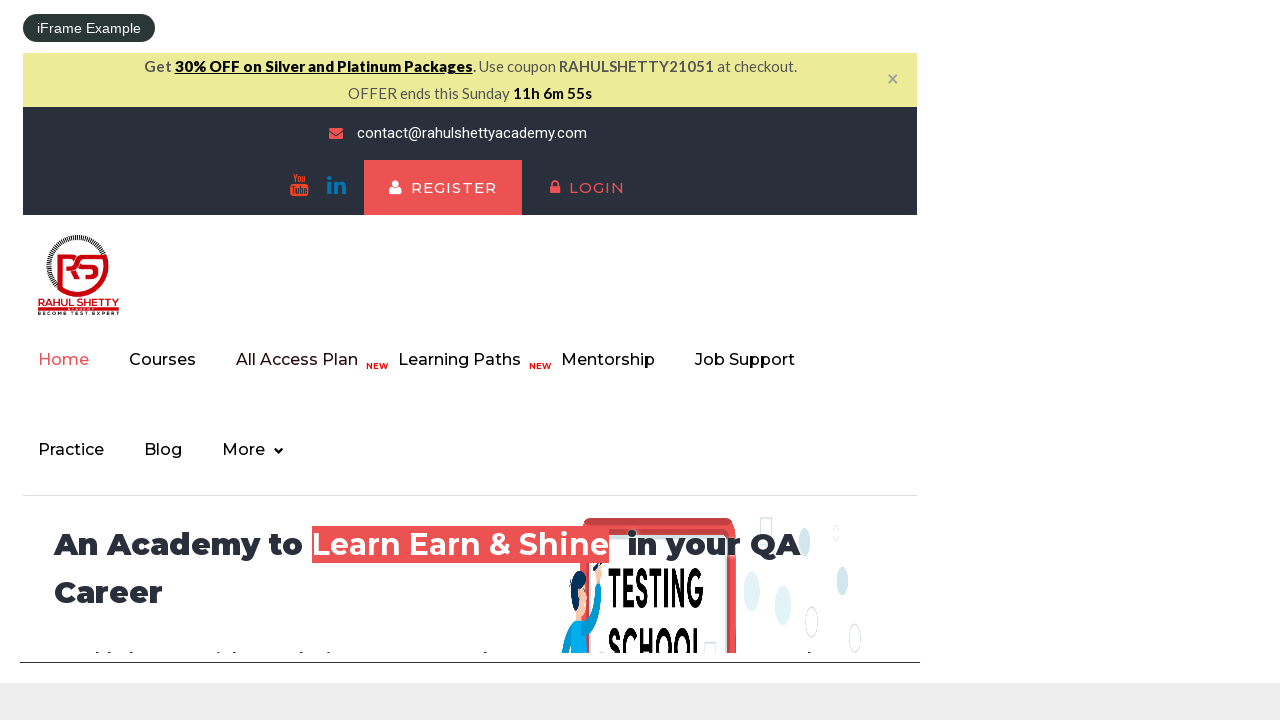

Waited for text content heading (h2) to load in iframe
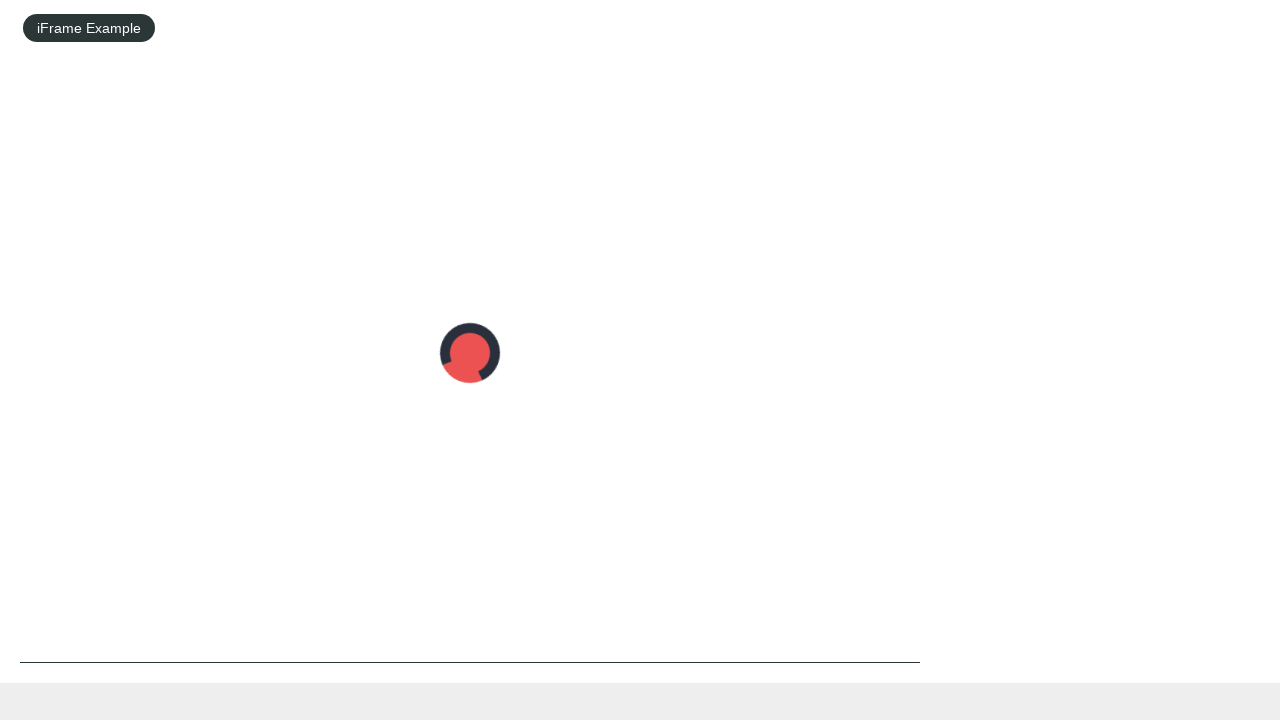

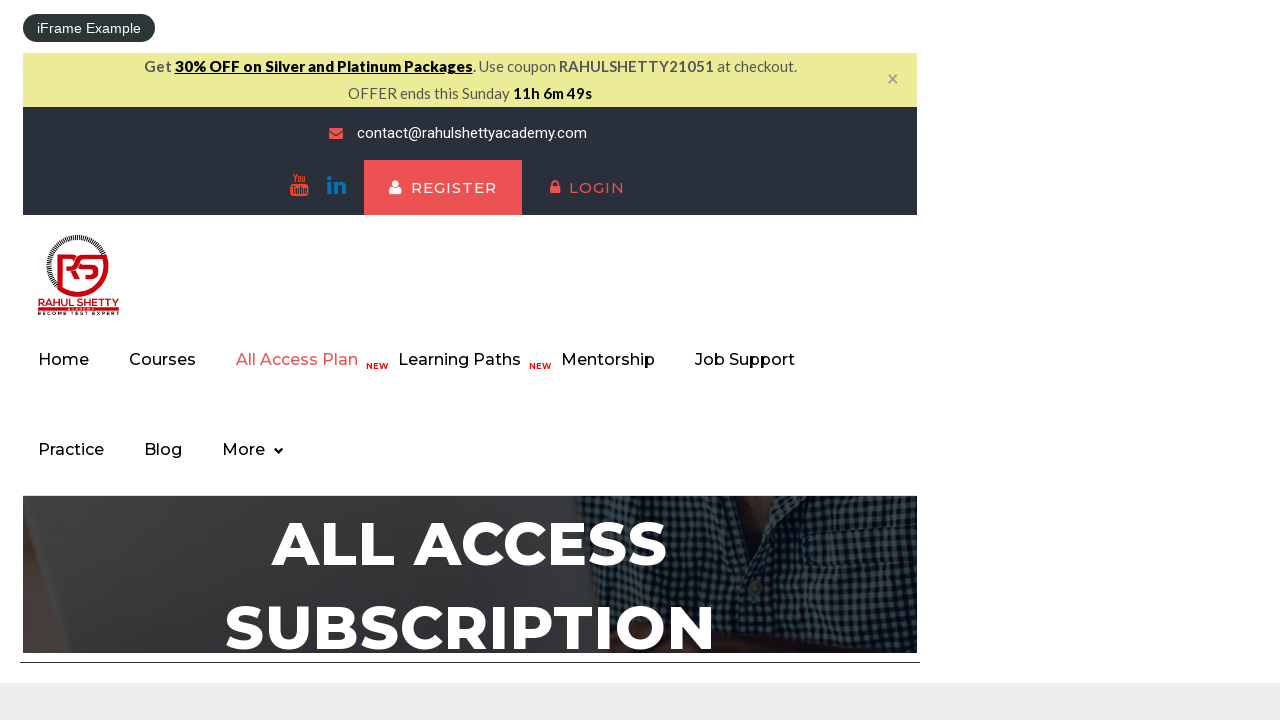